Tests form validation by filling out all fields except zip code, submitting the form, and verifying that the zip code field shows an error while other fields show success

Starting URL: https://bonigarcia.dev/selenium-webdriver-java/data-types.html

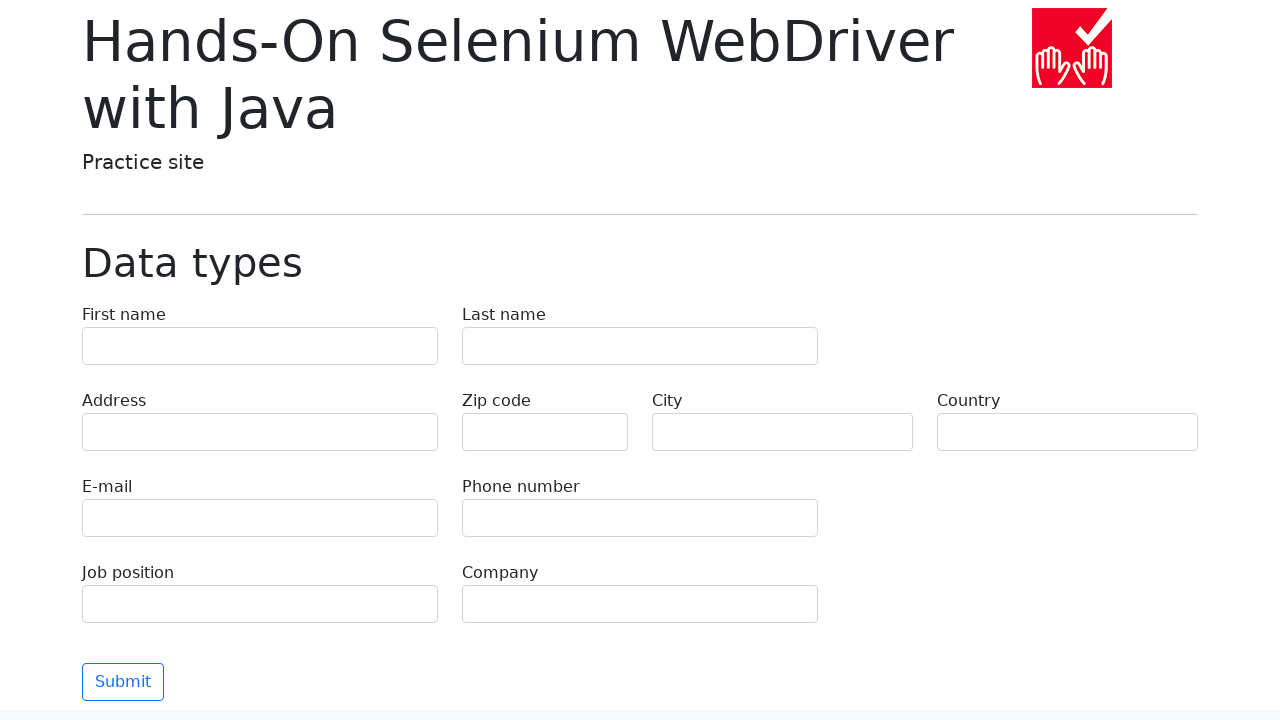

Filled first name field with 'Иван' on input[name='first-name']
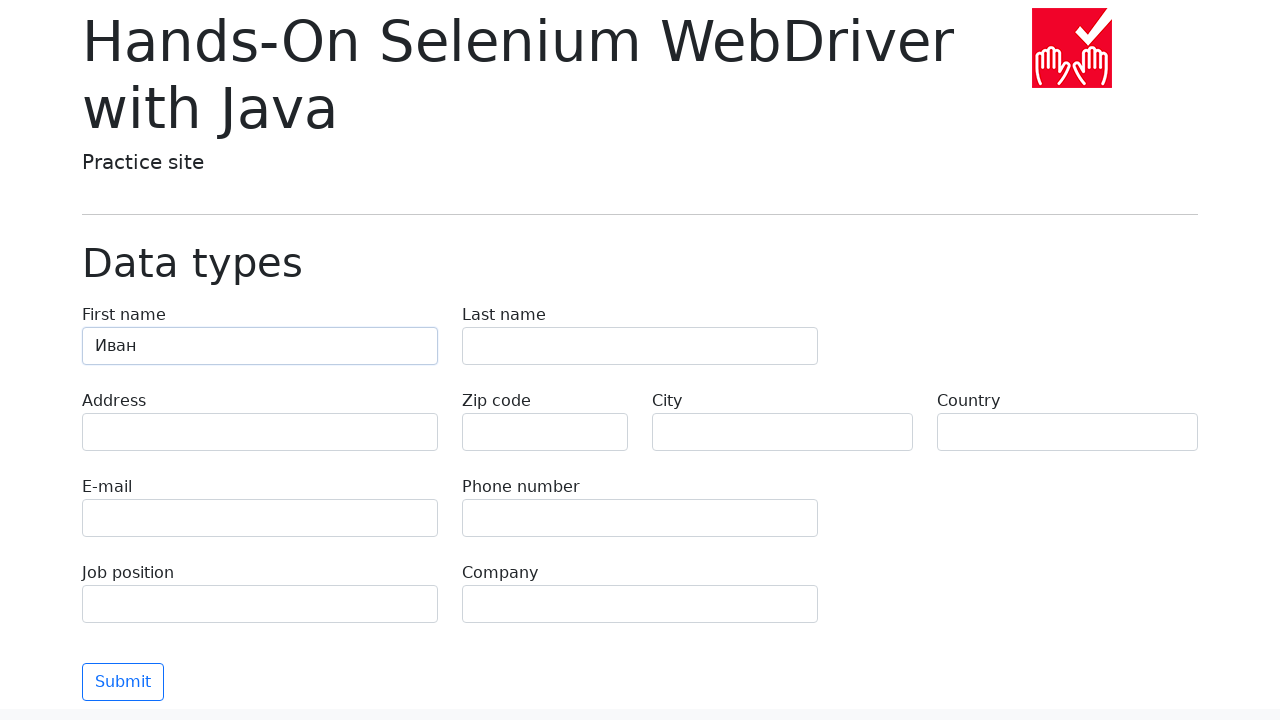

Filled last name field with 'Петров' on input[name='last-name']
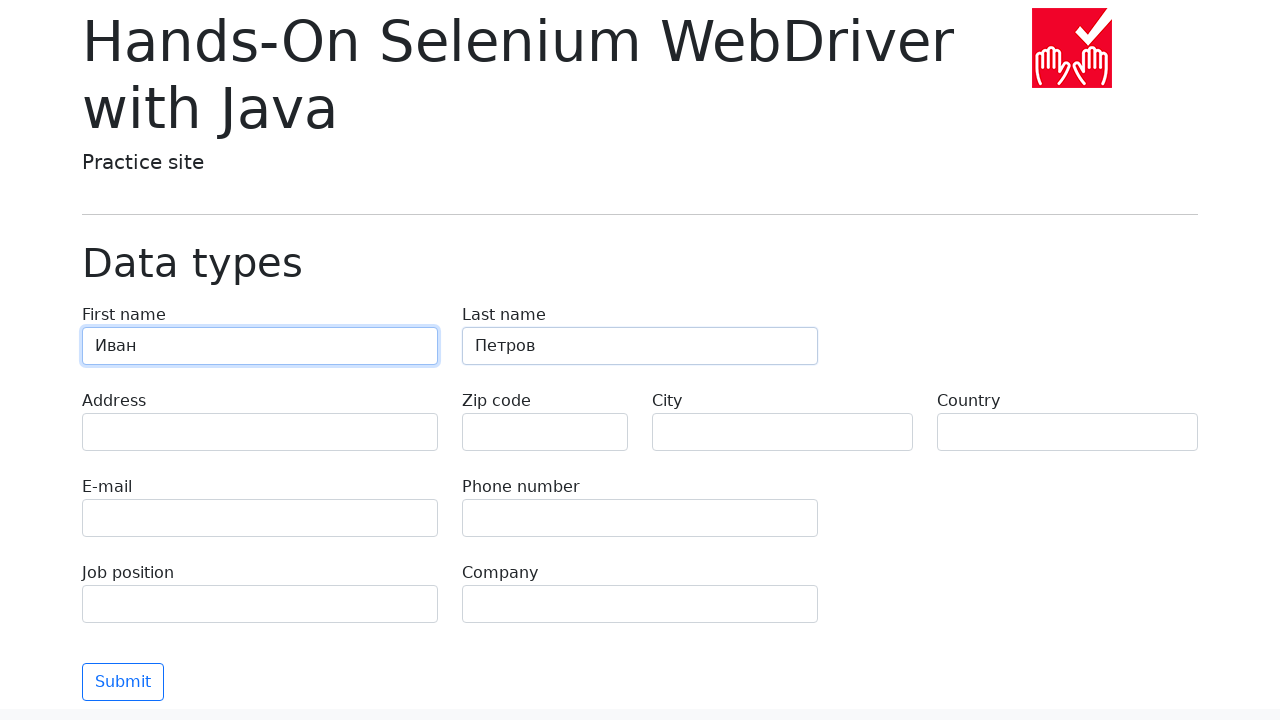

Filled address field with 'Ленина, 55-3' on input[name='address']
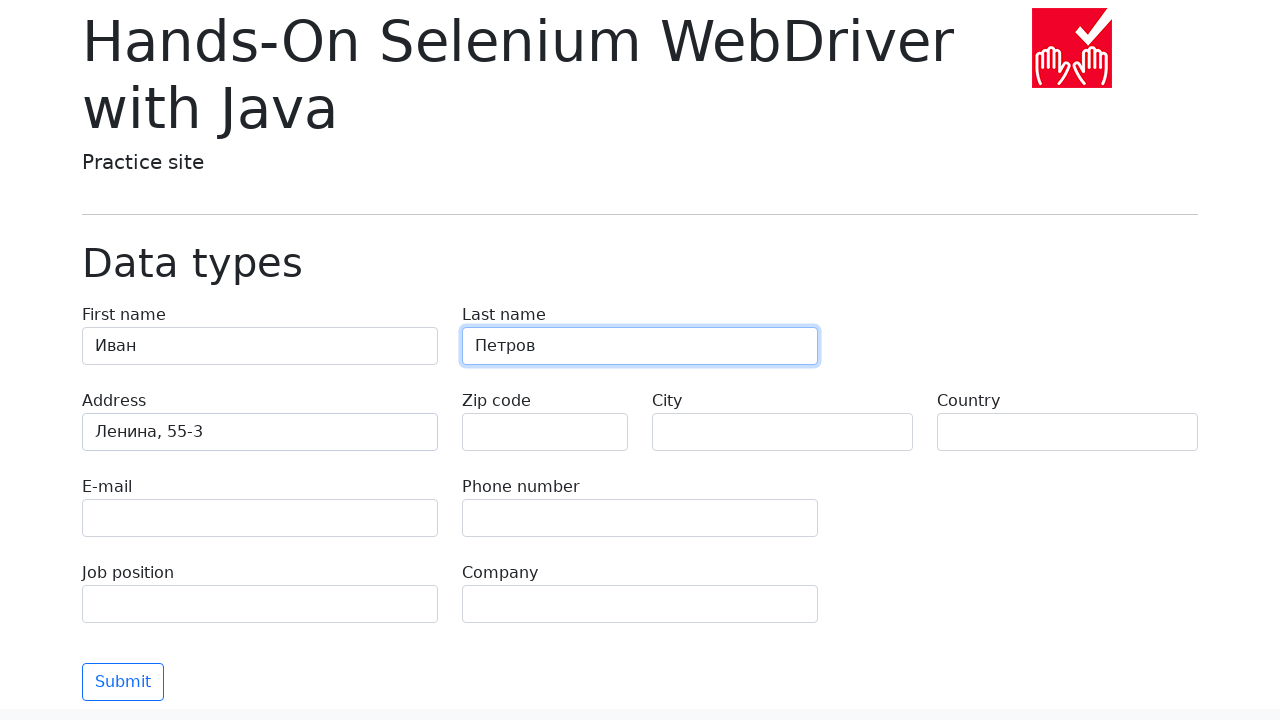

Filled email field with 'test@skypro.com' on input[name='e-mail']
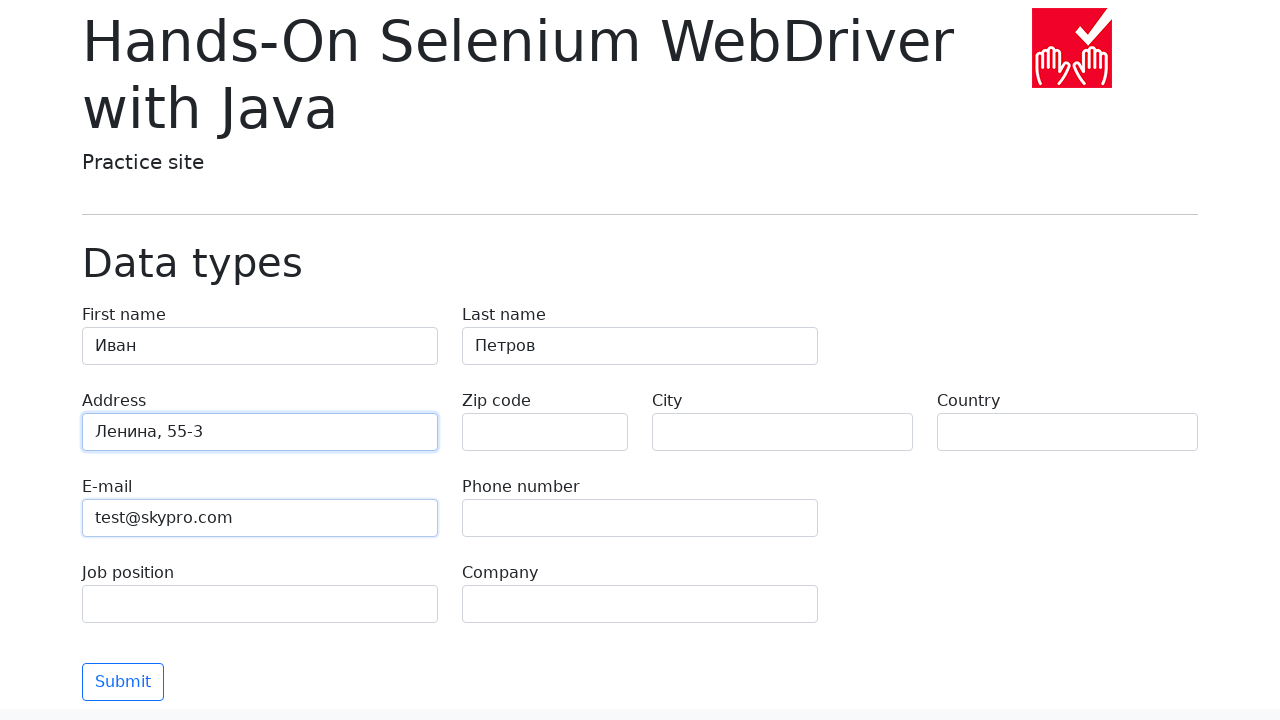

Filled phone field with '+7985899998787' on input[name='phone']
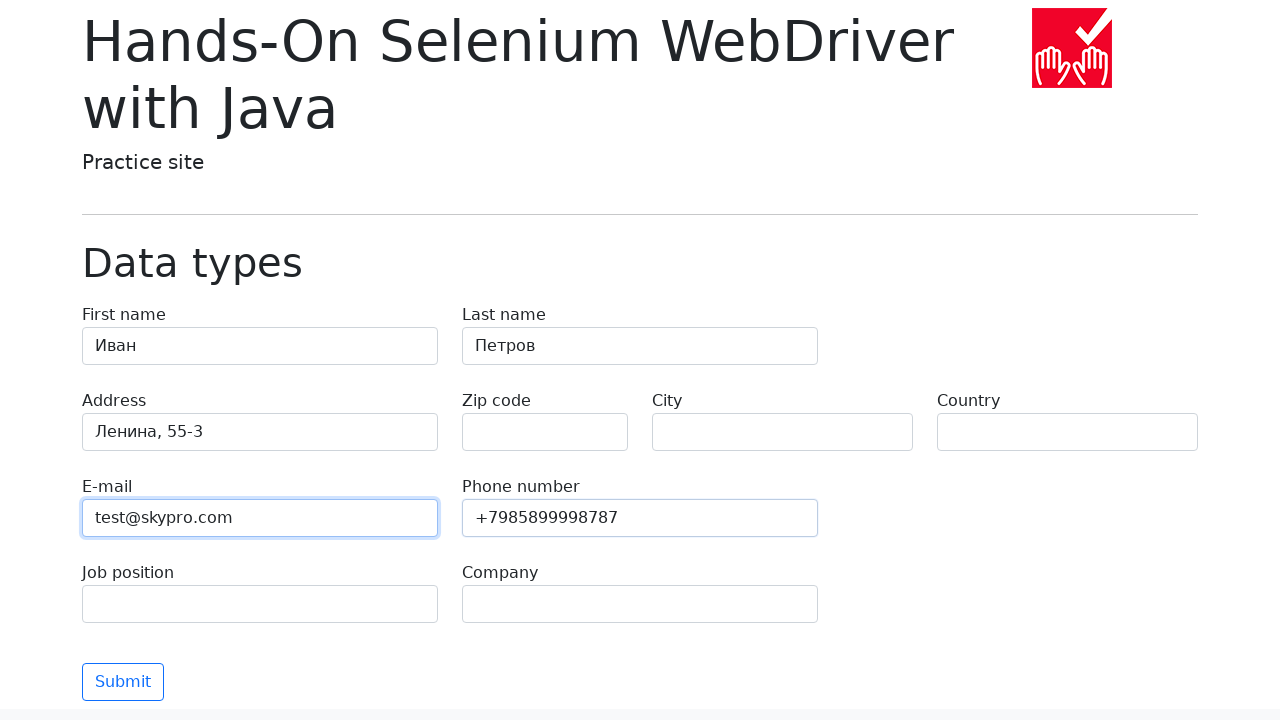

Filled city field with 'Москва', left zip code empty on input[name='city']
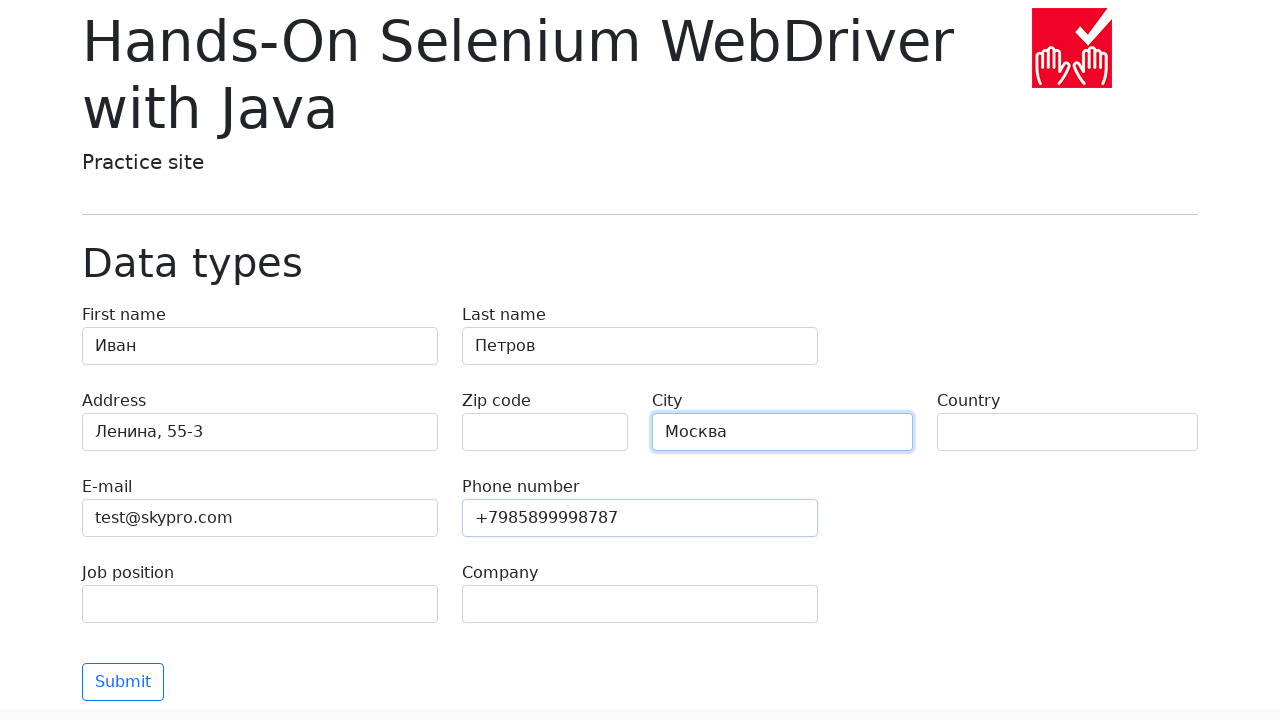

Filled country field with 'Россия' on input[name='country']
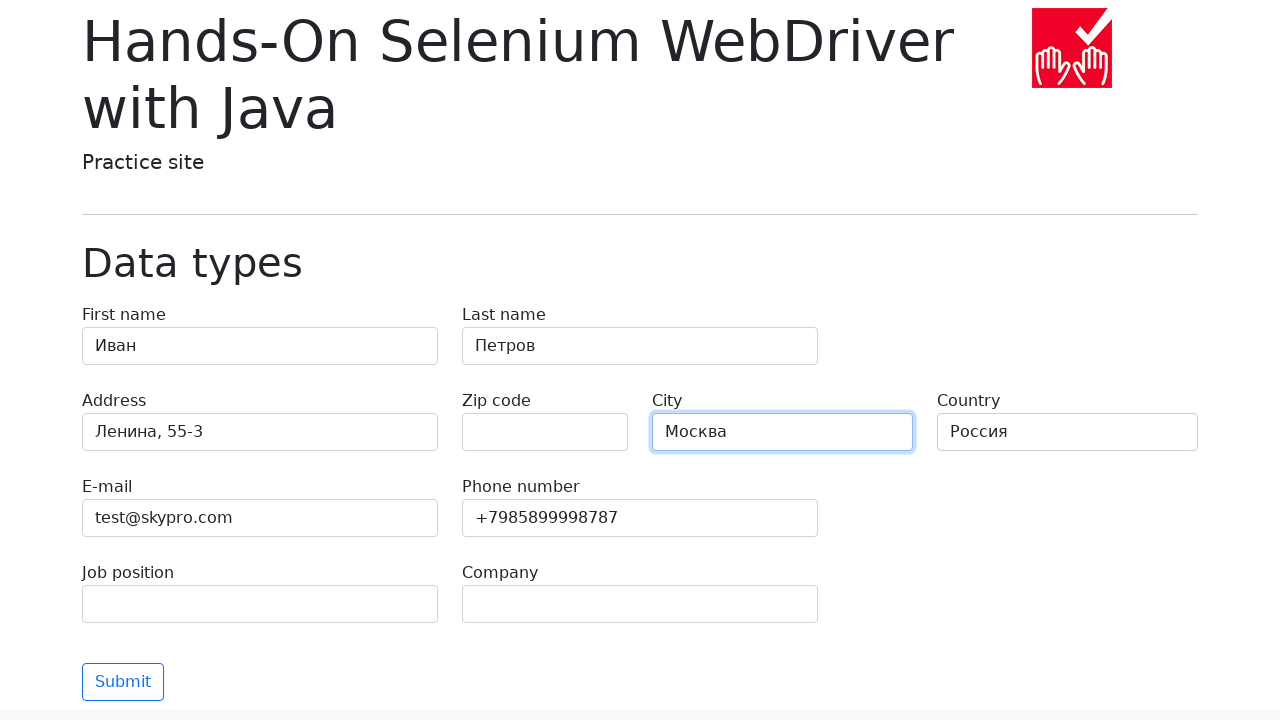

Filled job position field with 'QA' on input[name='job-position']
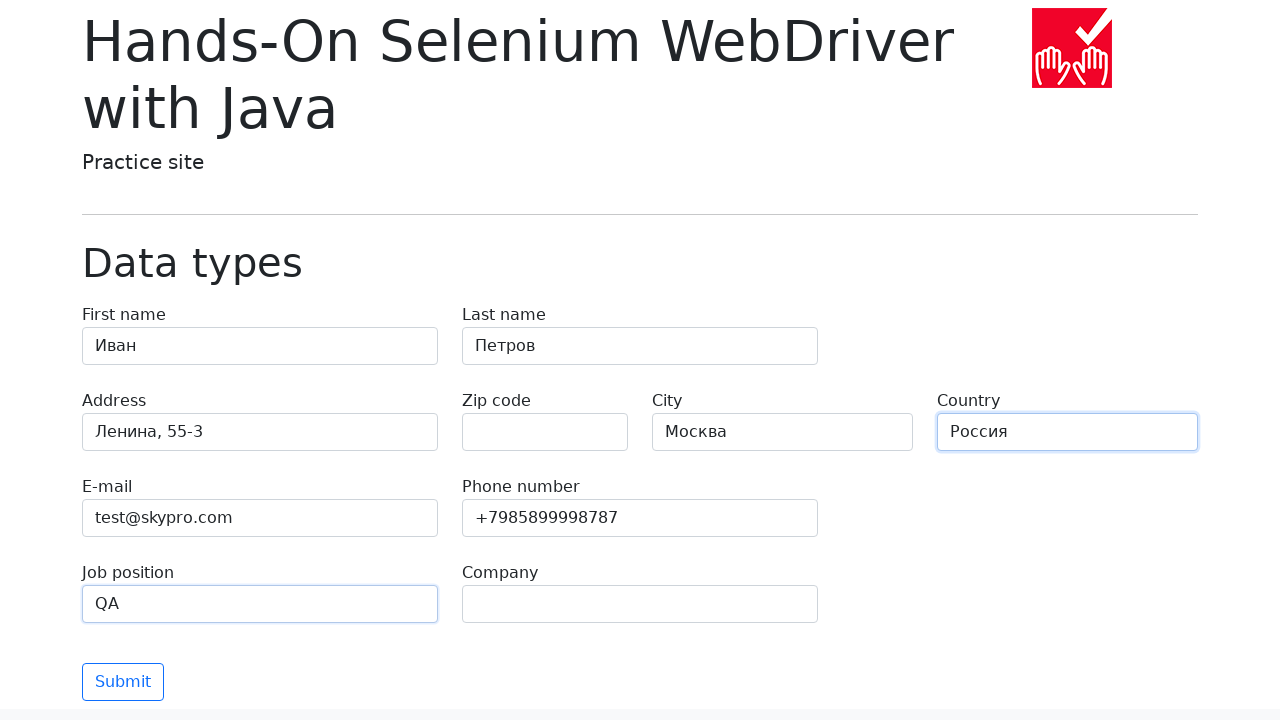

Filled company field with 'SkyPro' on input[name='company']
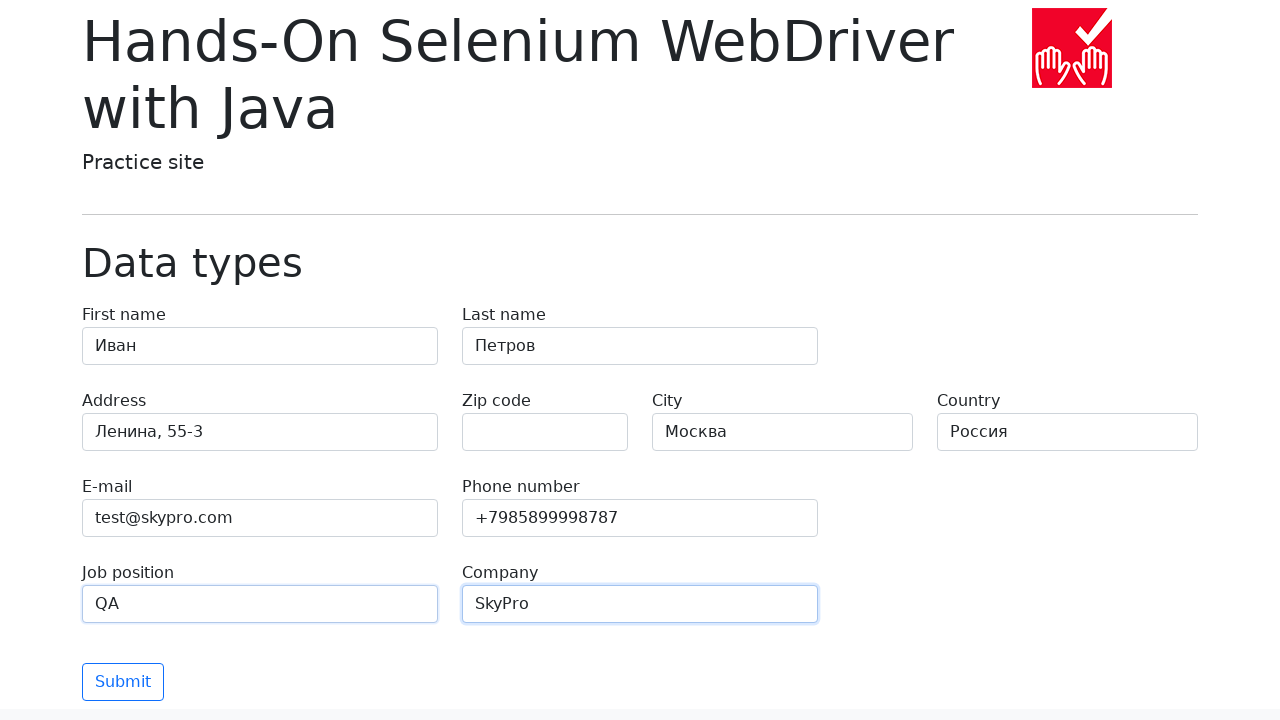

Clicked submit button to submit the form at (123, 682) on button[type='submit']
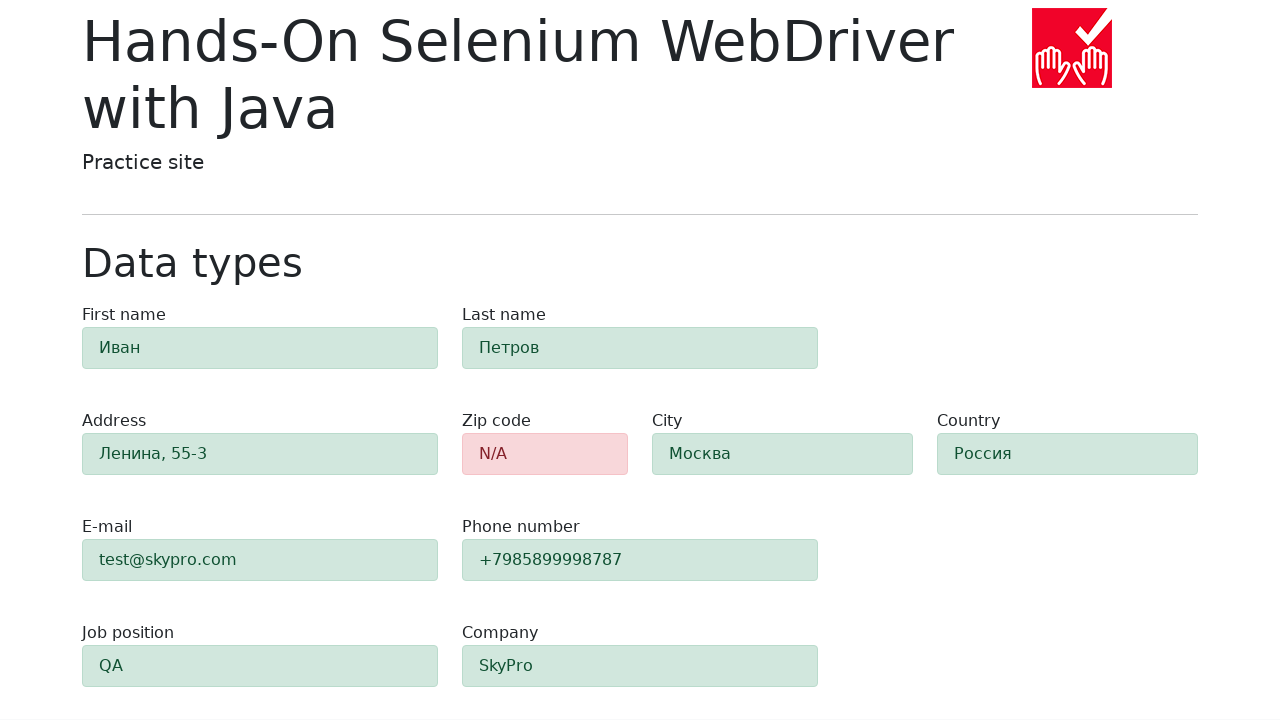

Waited 2000ms for validation results to appear
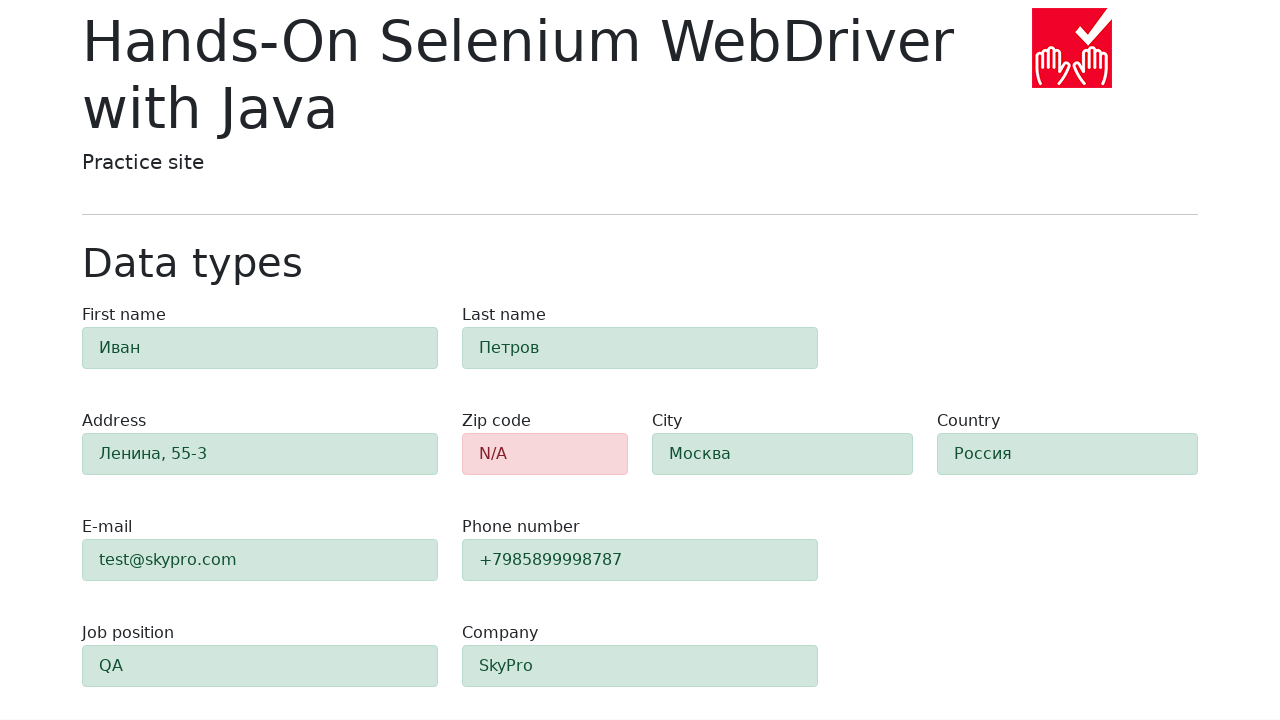

Located zip code field element
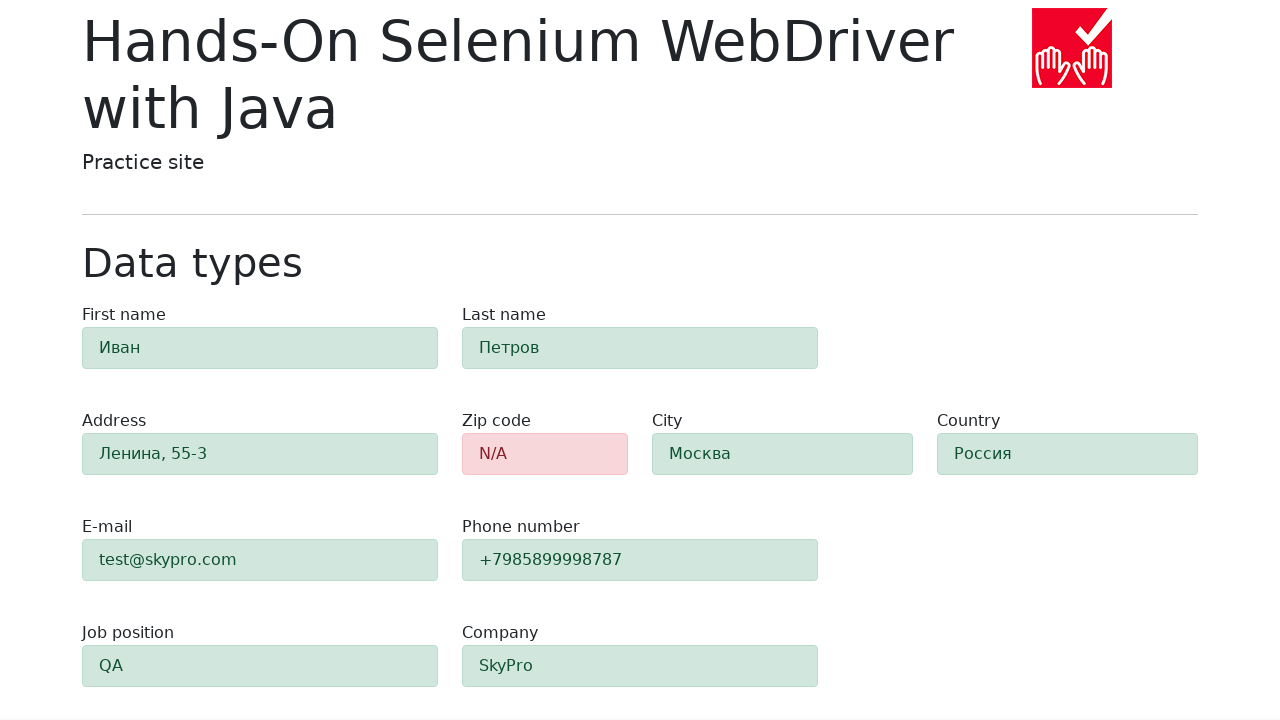

Verified zip code field has alert-danger class indicating validation error
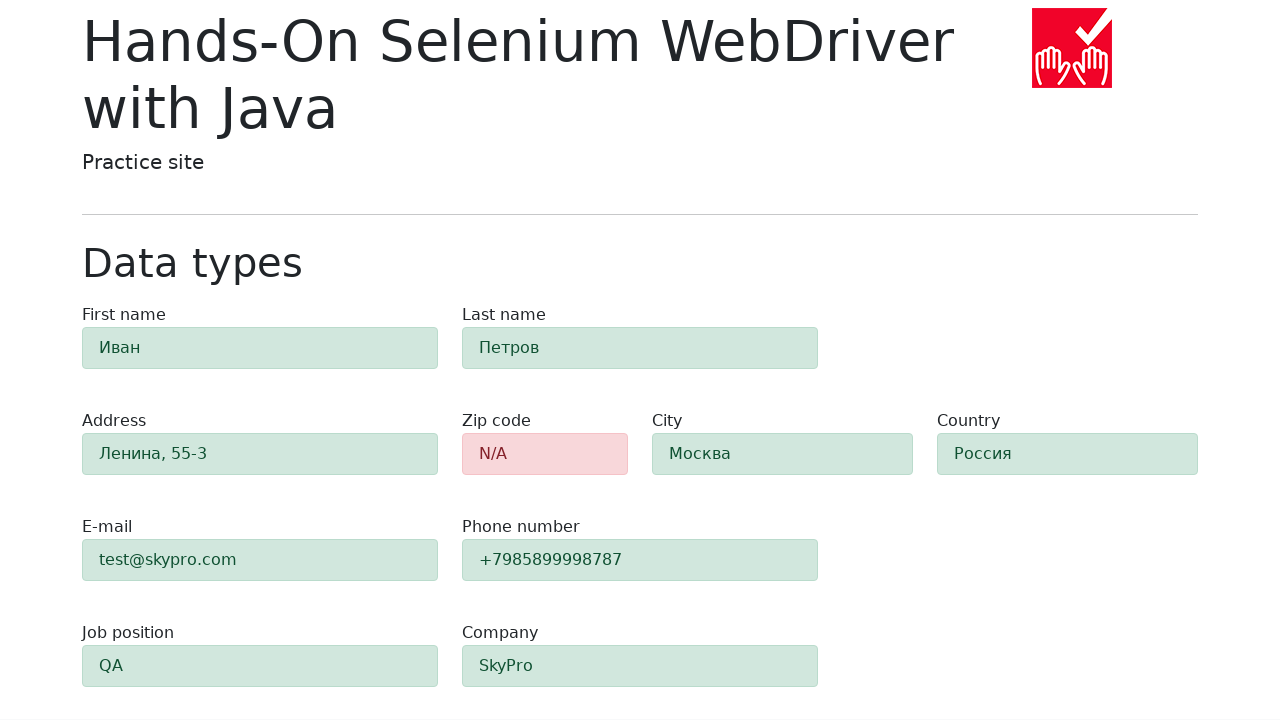

Verified field 'first-name' has success class
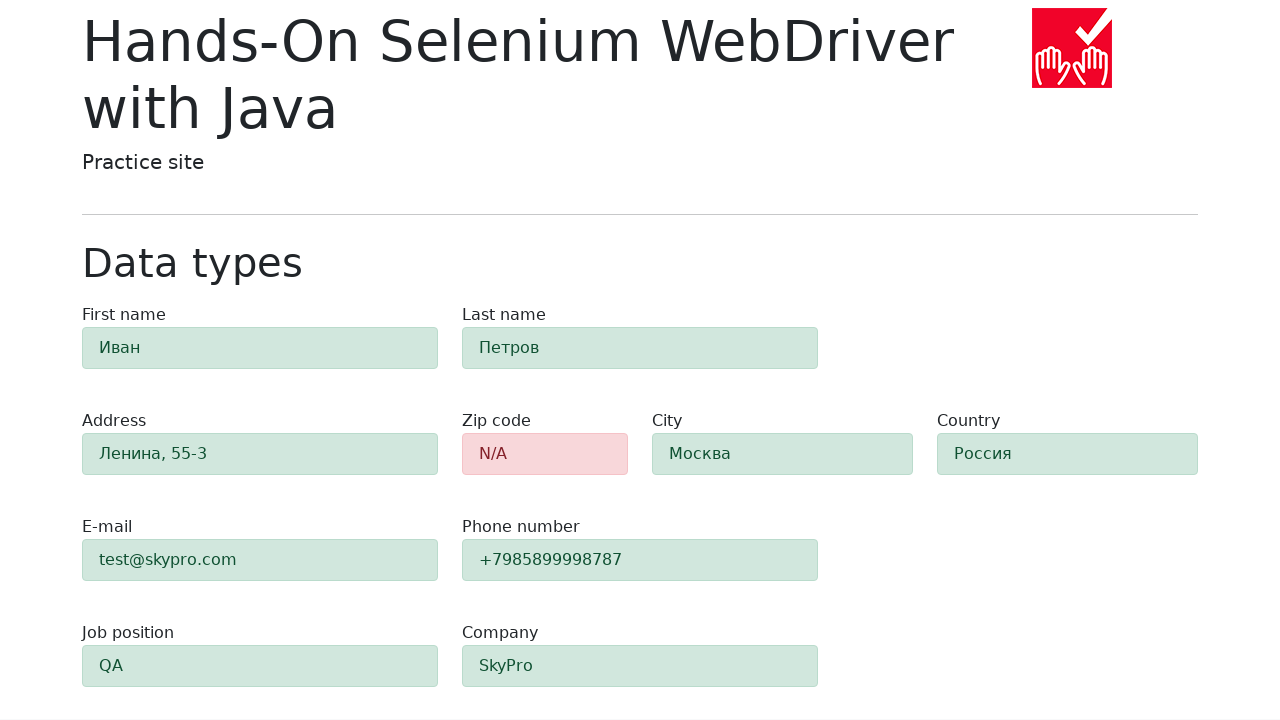

Verified field 'last-name' has success class
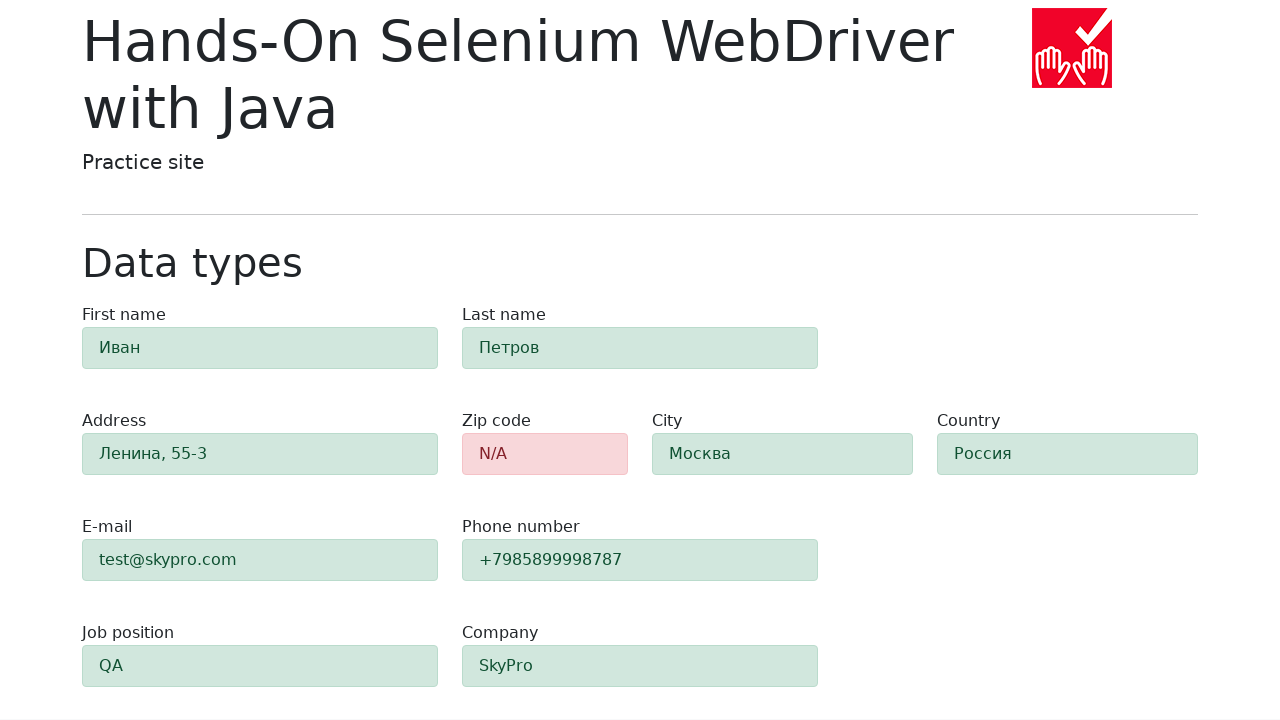

Verified field 'address' has success class
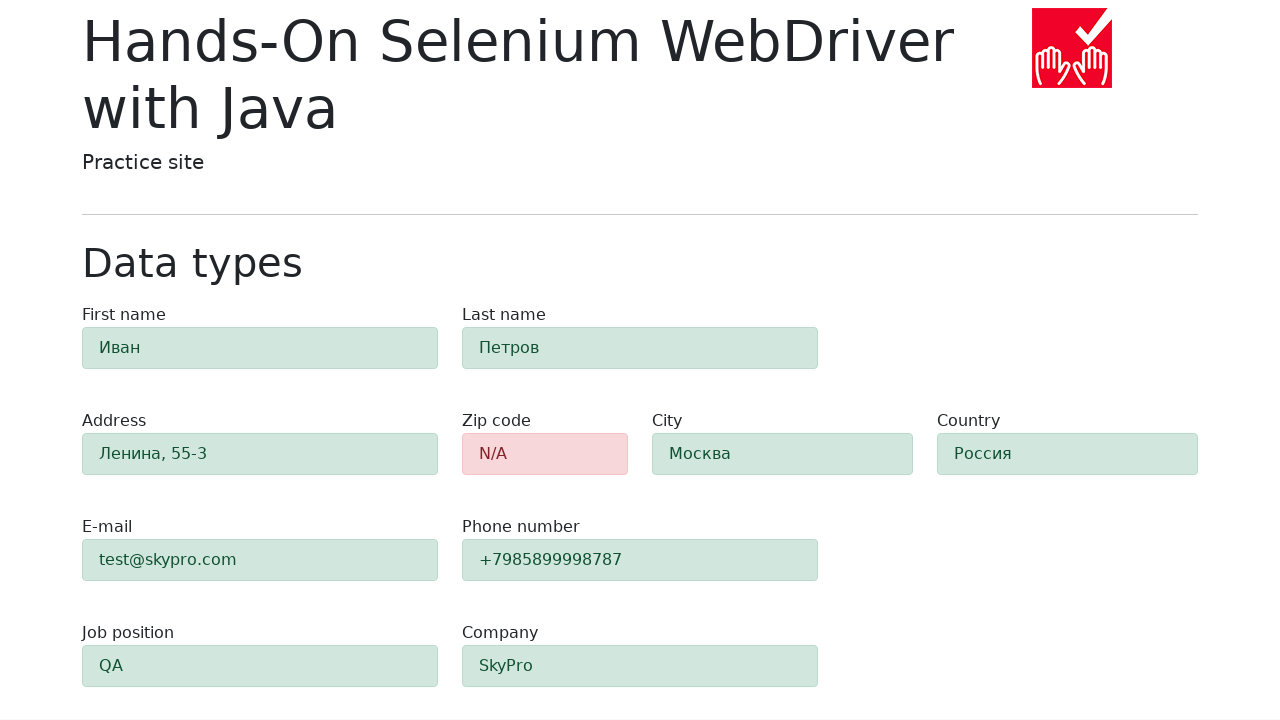

Verified field 'e-mail' has success class
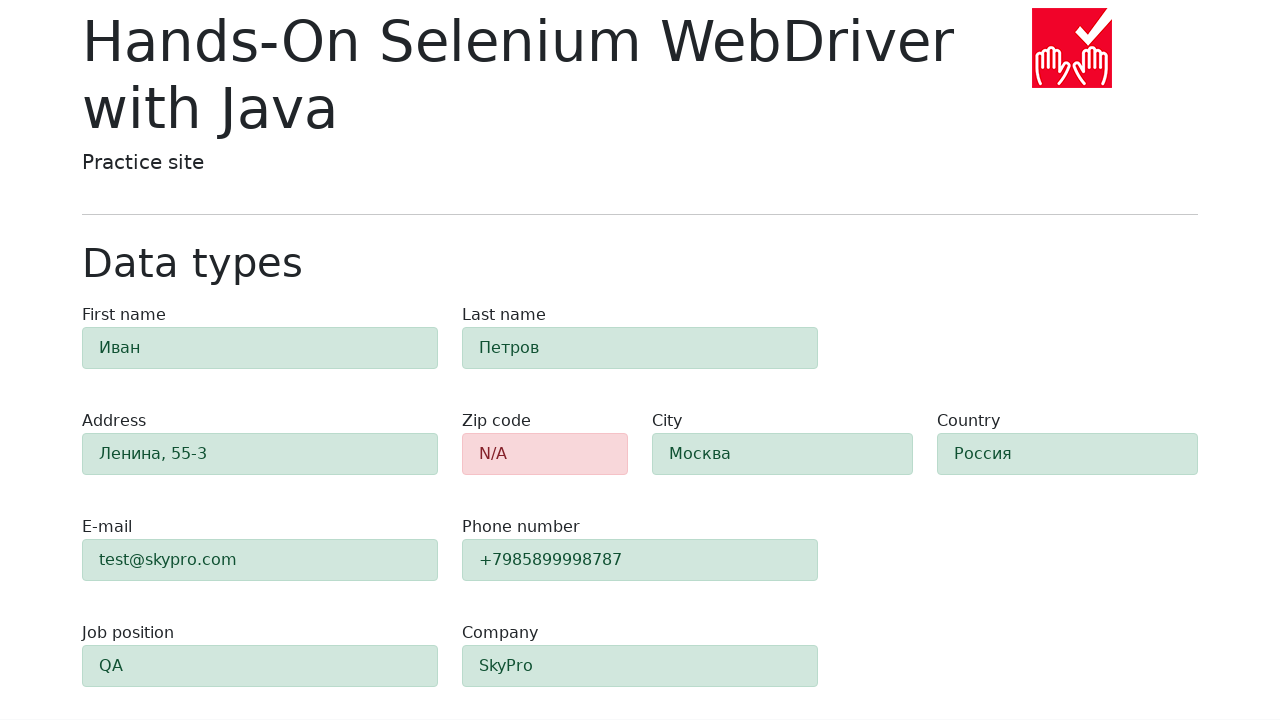

Verified field 'phone' has success class
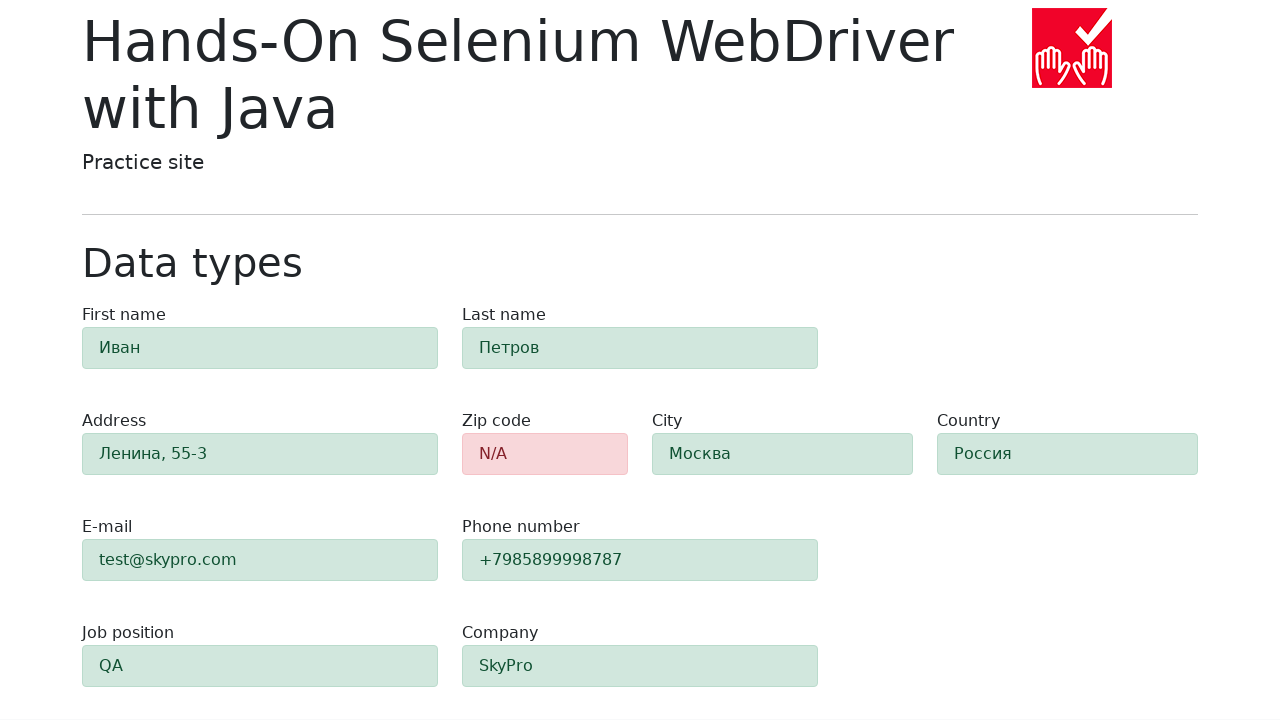

Verified field 'city' has success class
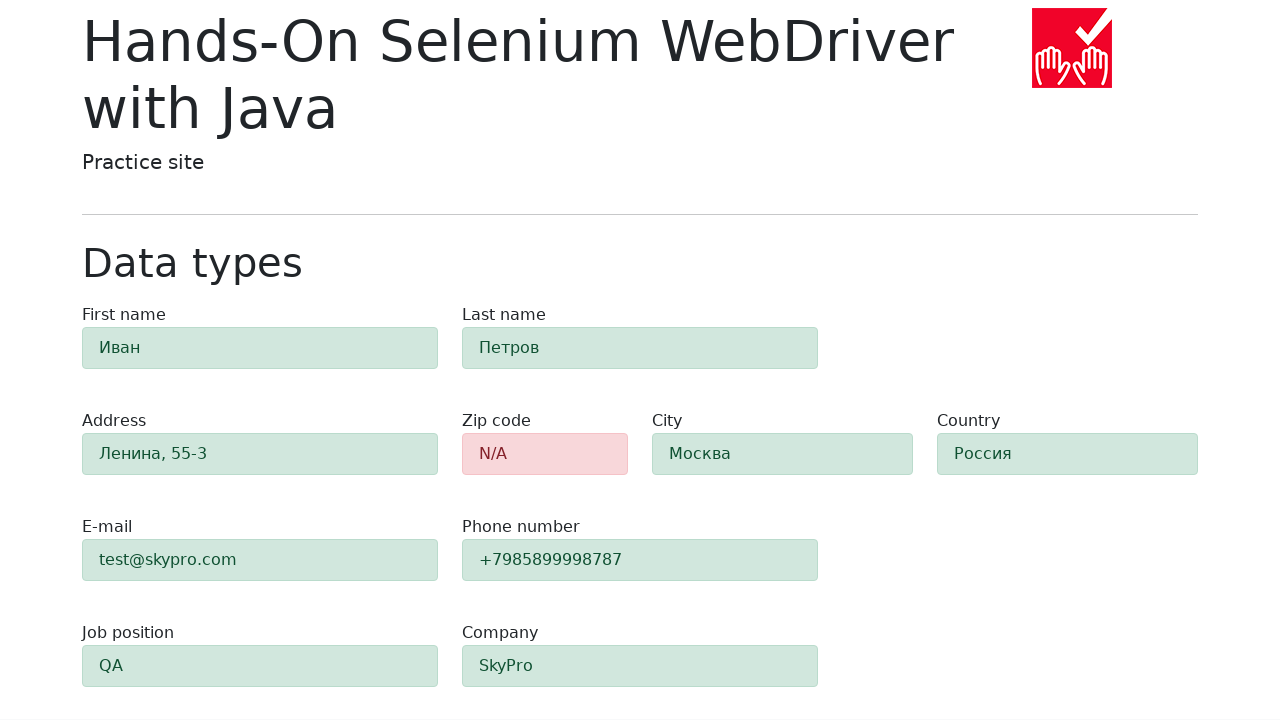

Verified field 'country' has success class
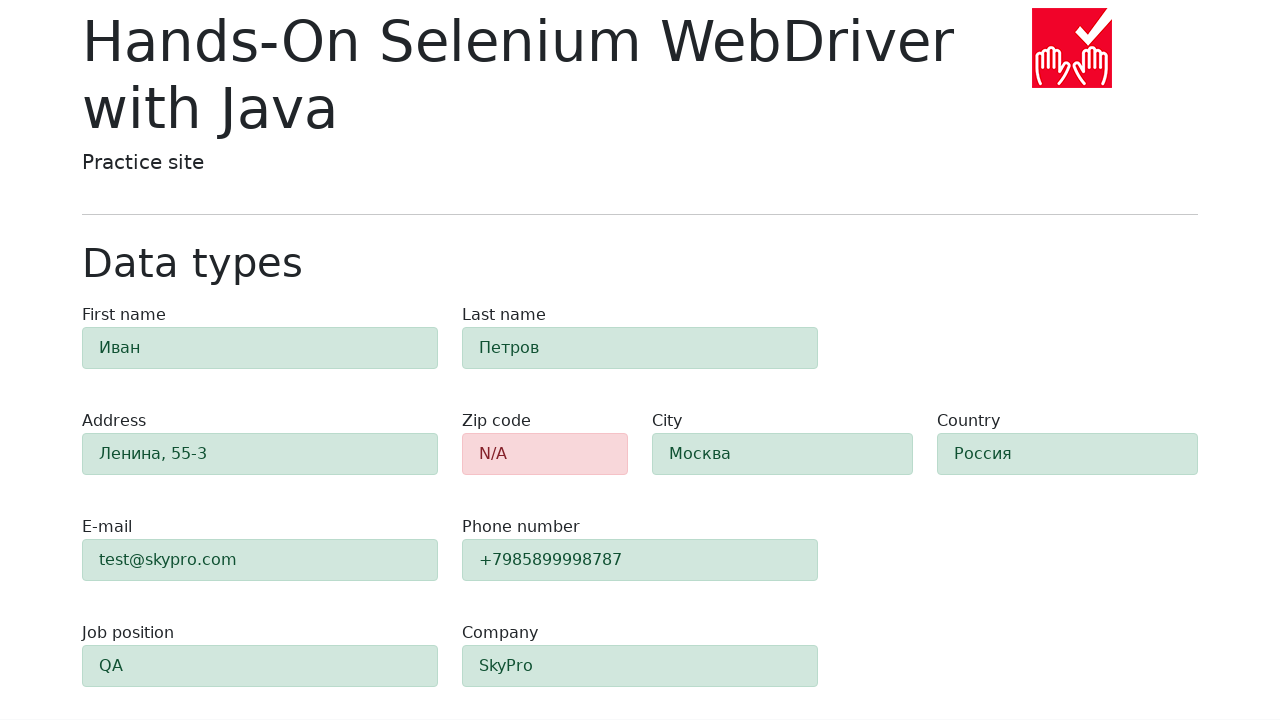

Verified field 'job-position' has success class
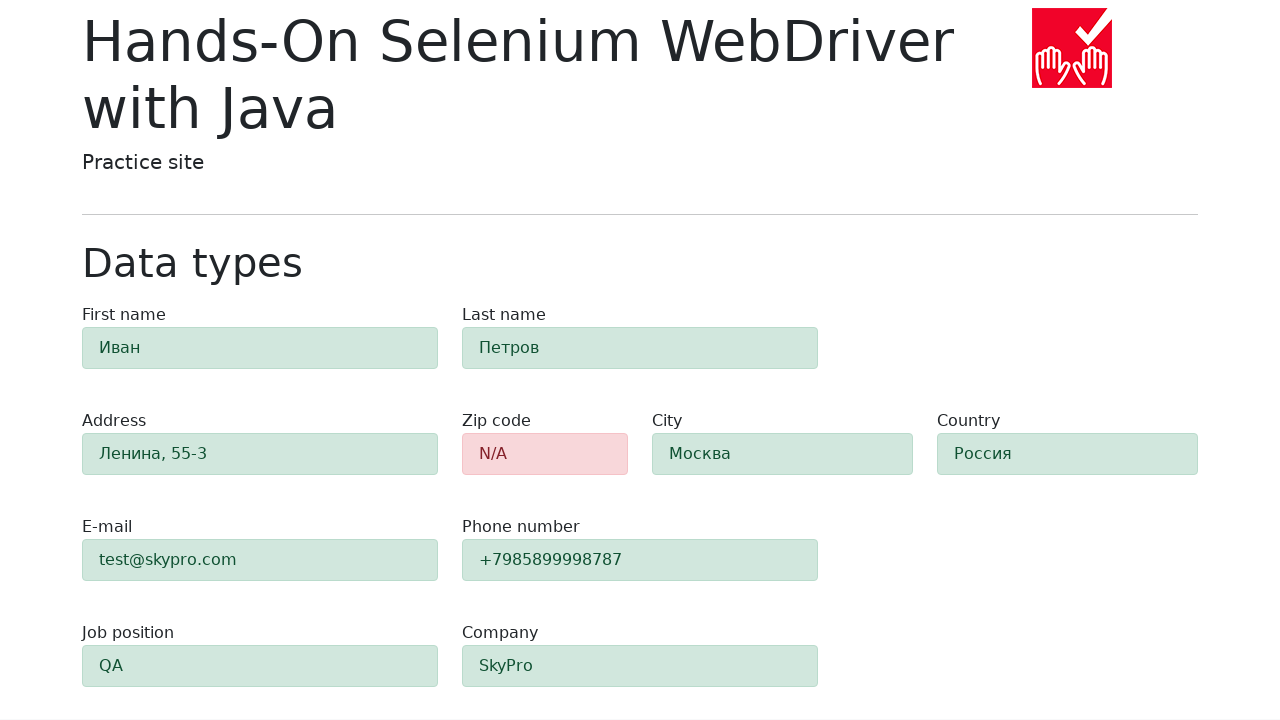

Verified field 'company' has success class
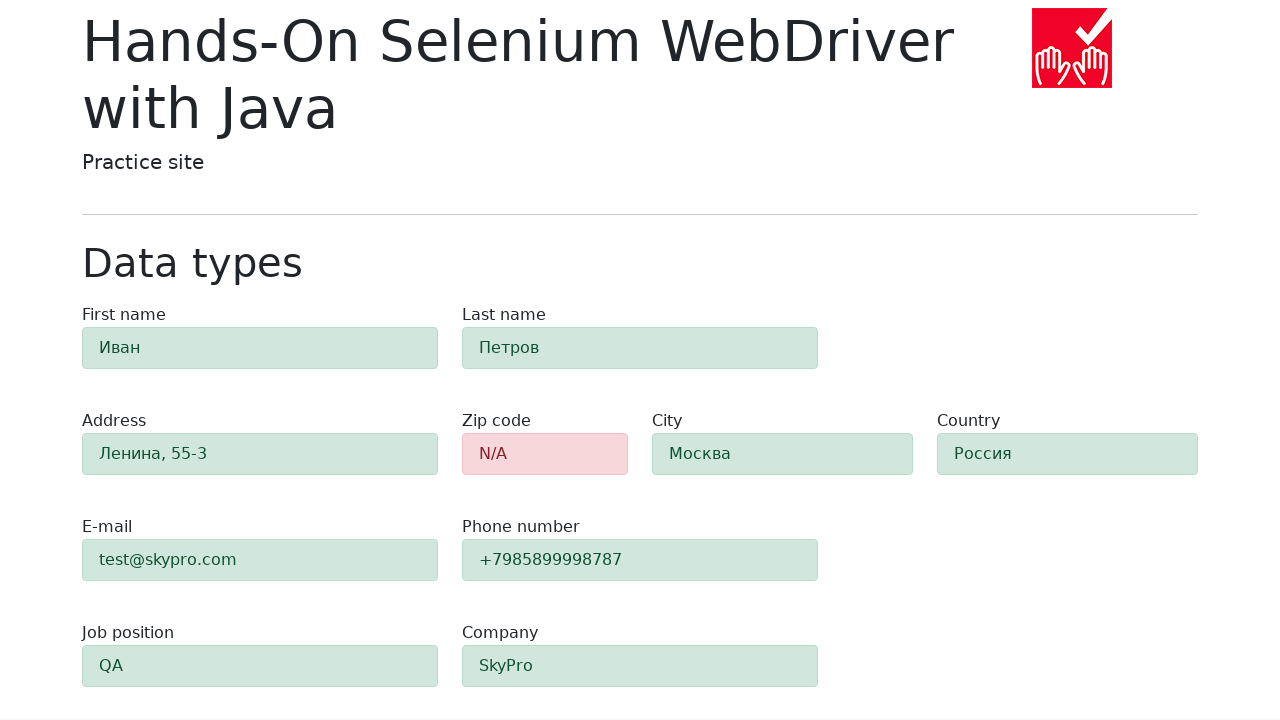

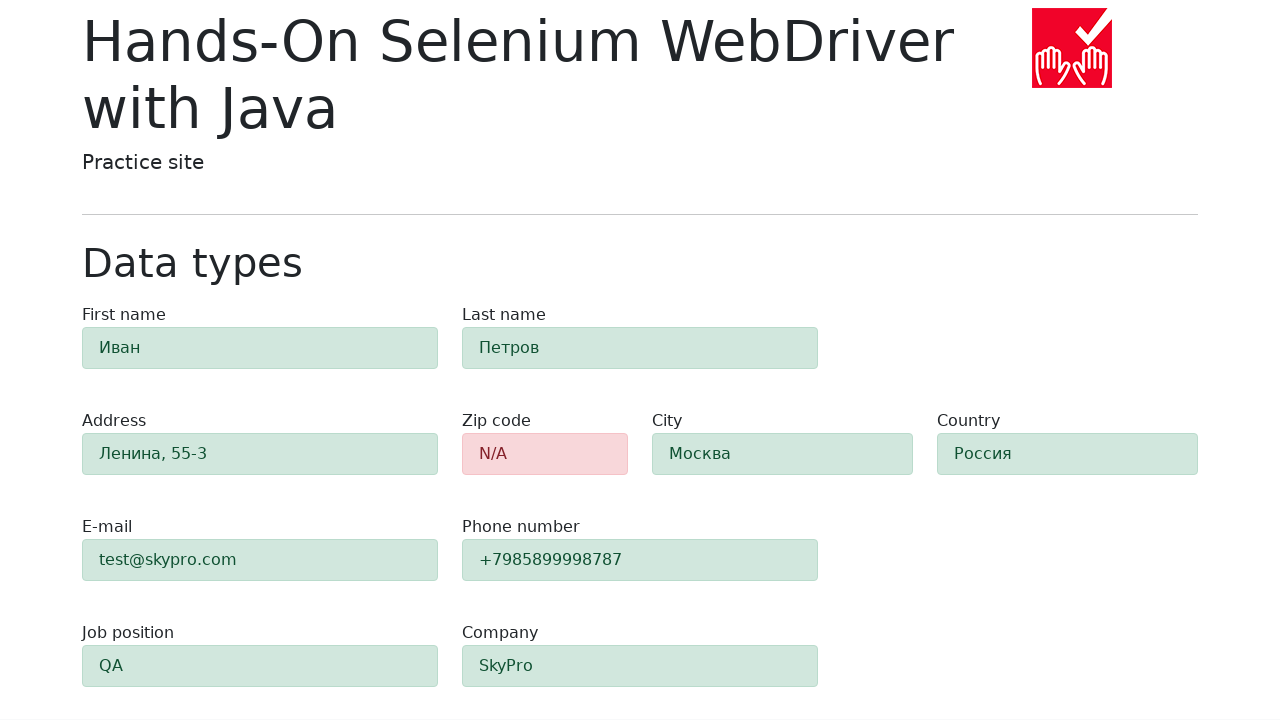